Tests radio button states on a math page, verifying that the "People rule" radio button is selected by default while the "Robots rule" radio button is not

Starting URL: http://suninjuly.github.io/math.html

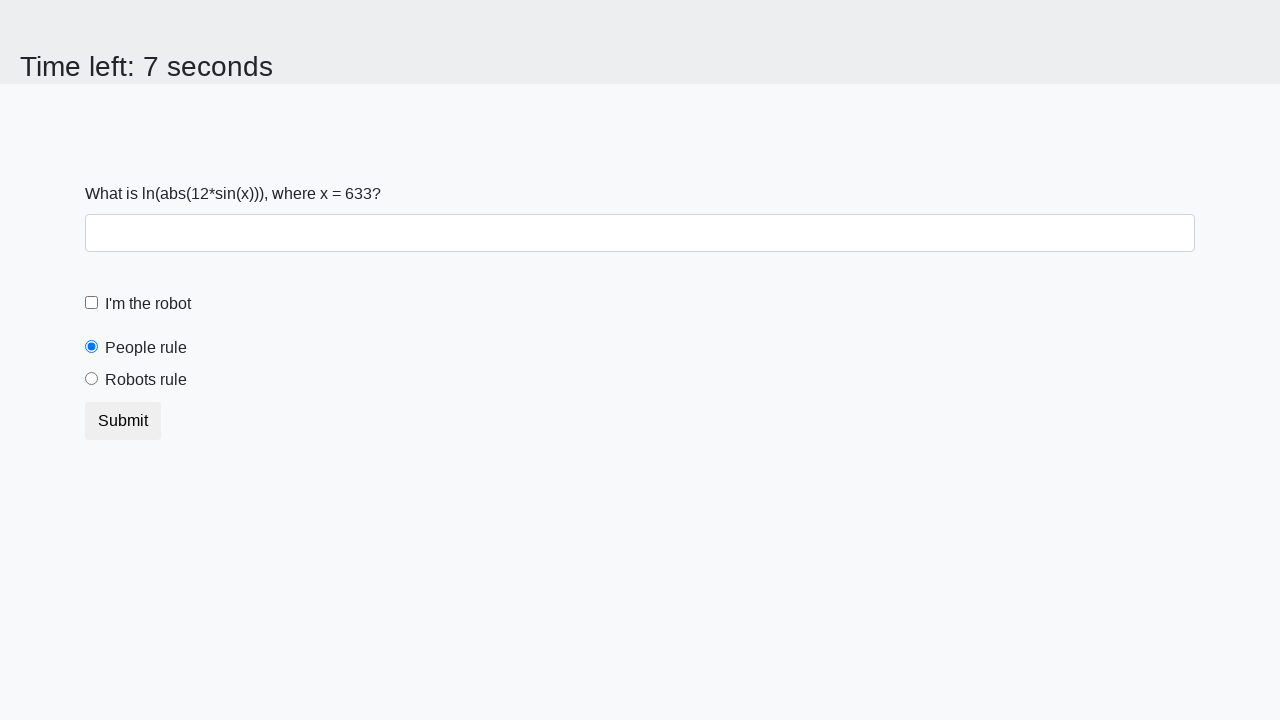

Navigated to math.html page
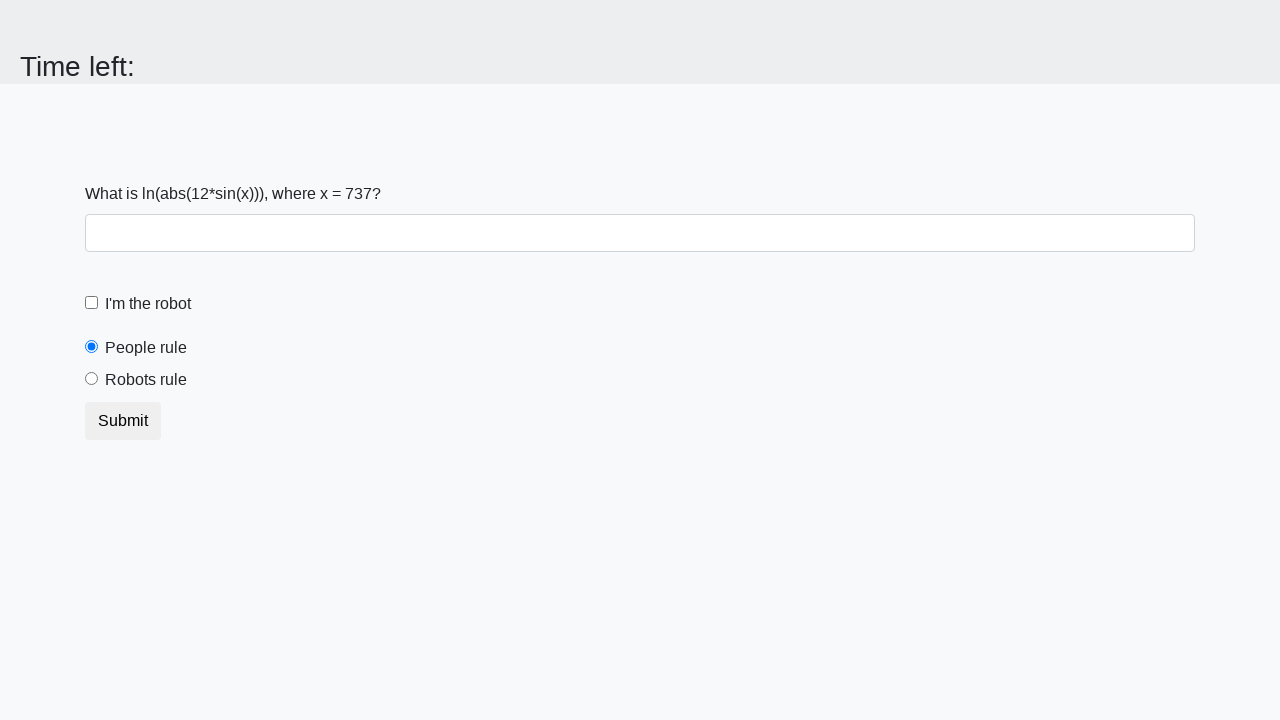

Located 'People rule' radio button element
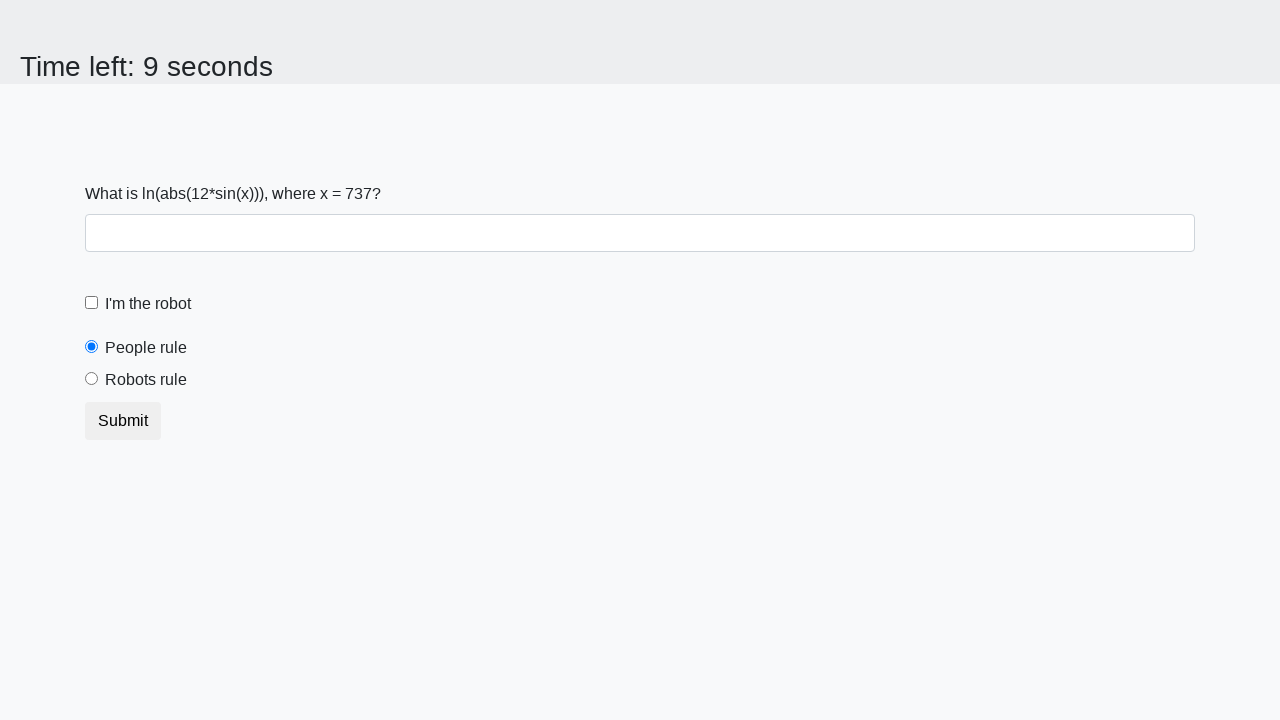

Retrieved 'checked' attribute from 'People rule' radio button
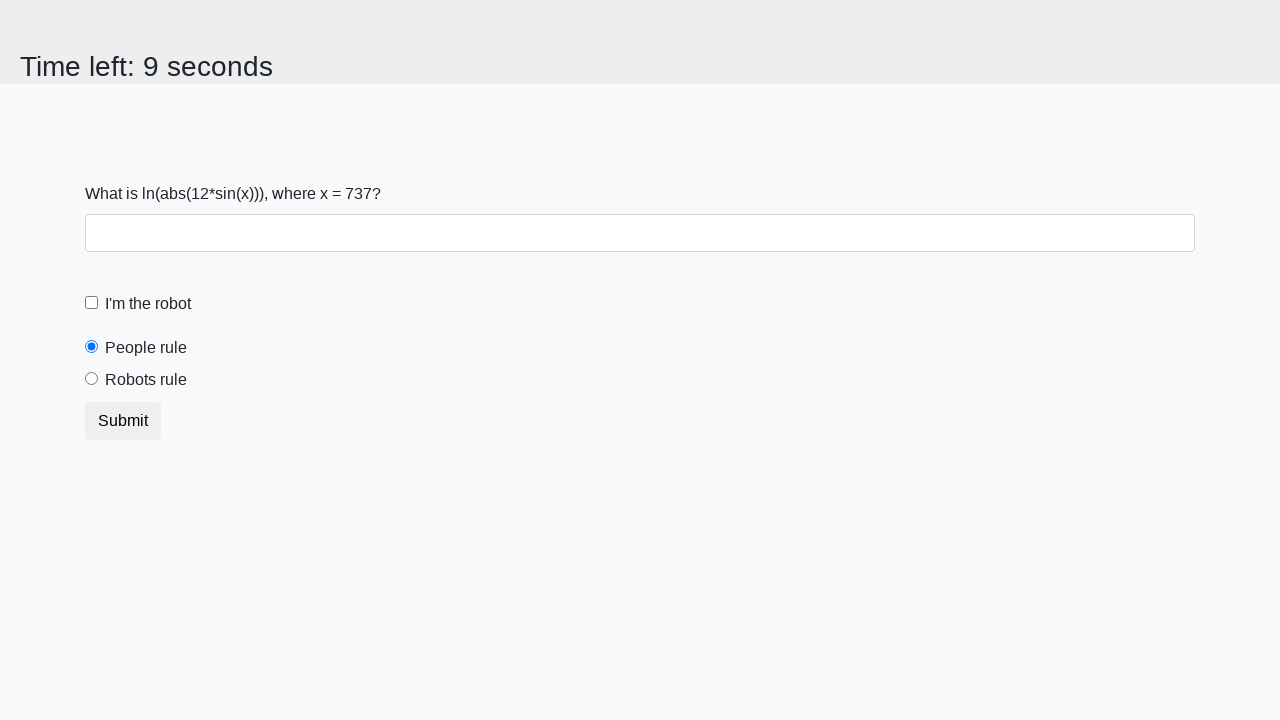

Printed people radio state: 
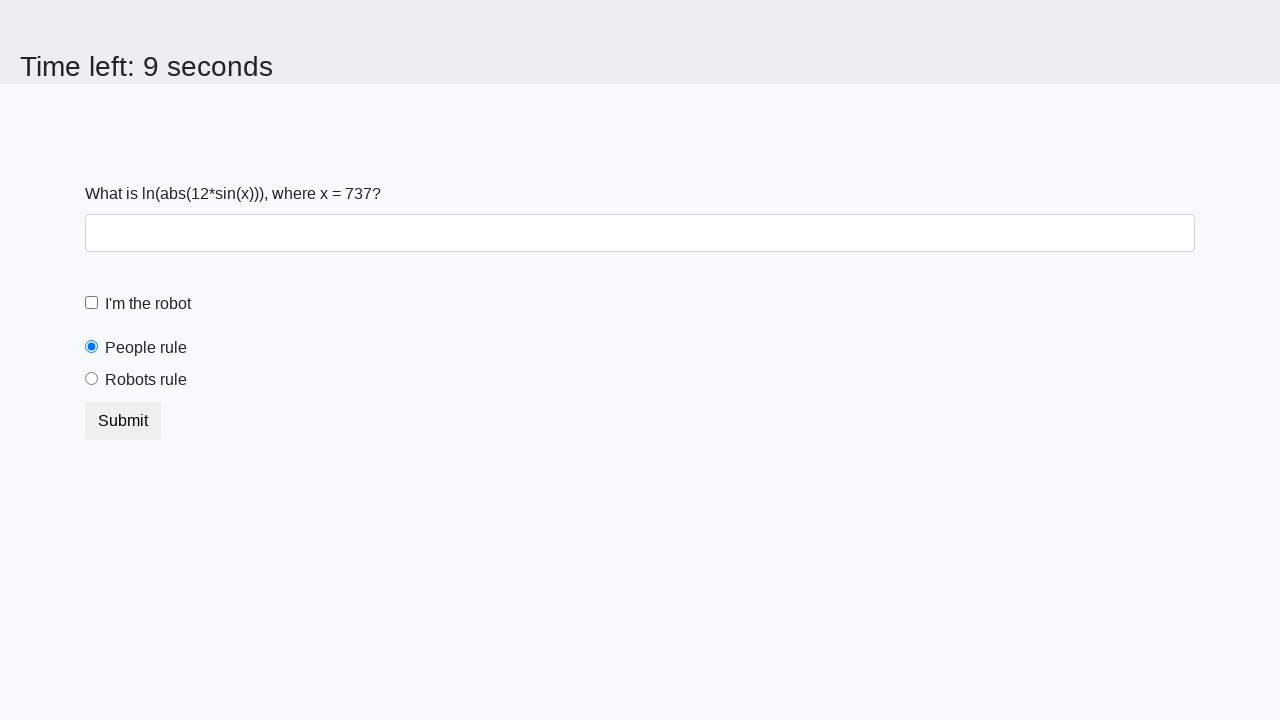

Verified that 'People rule' radio button is selected by default
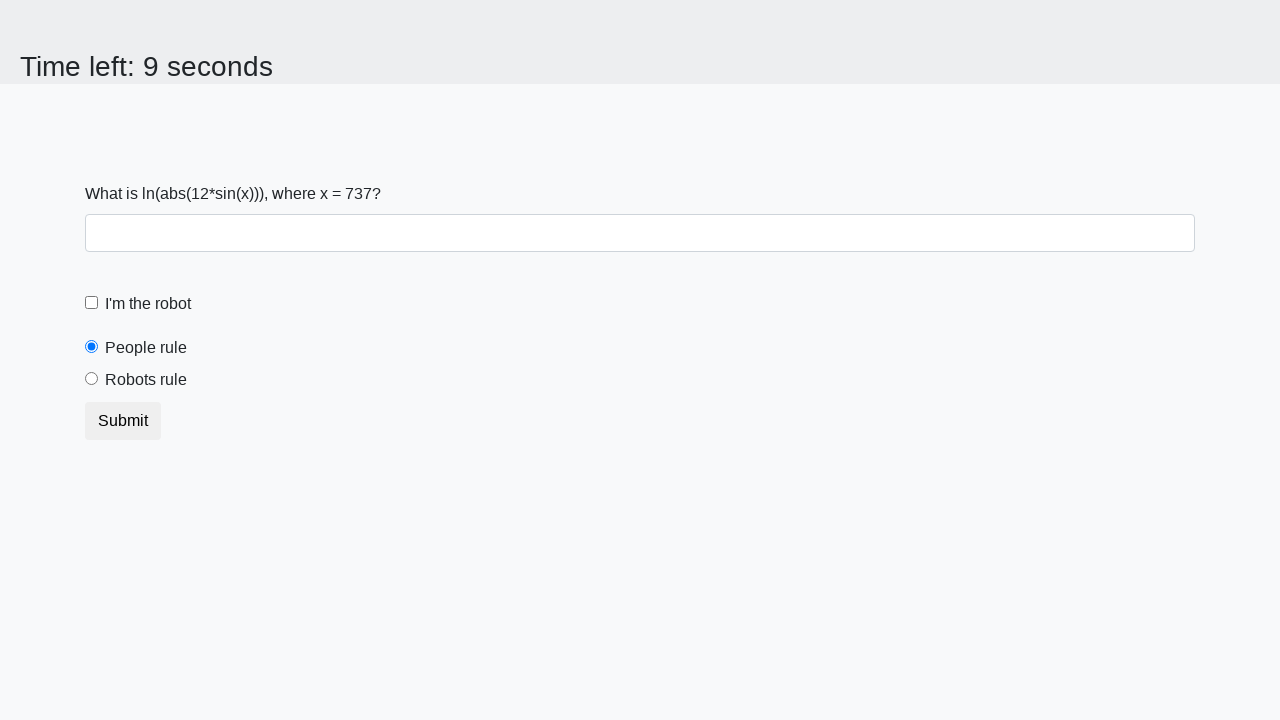

Located 'Robots rule' radio button element
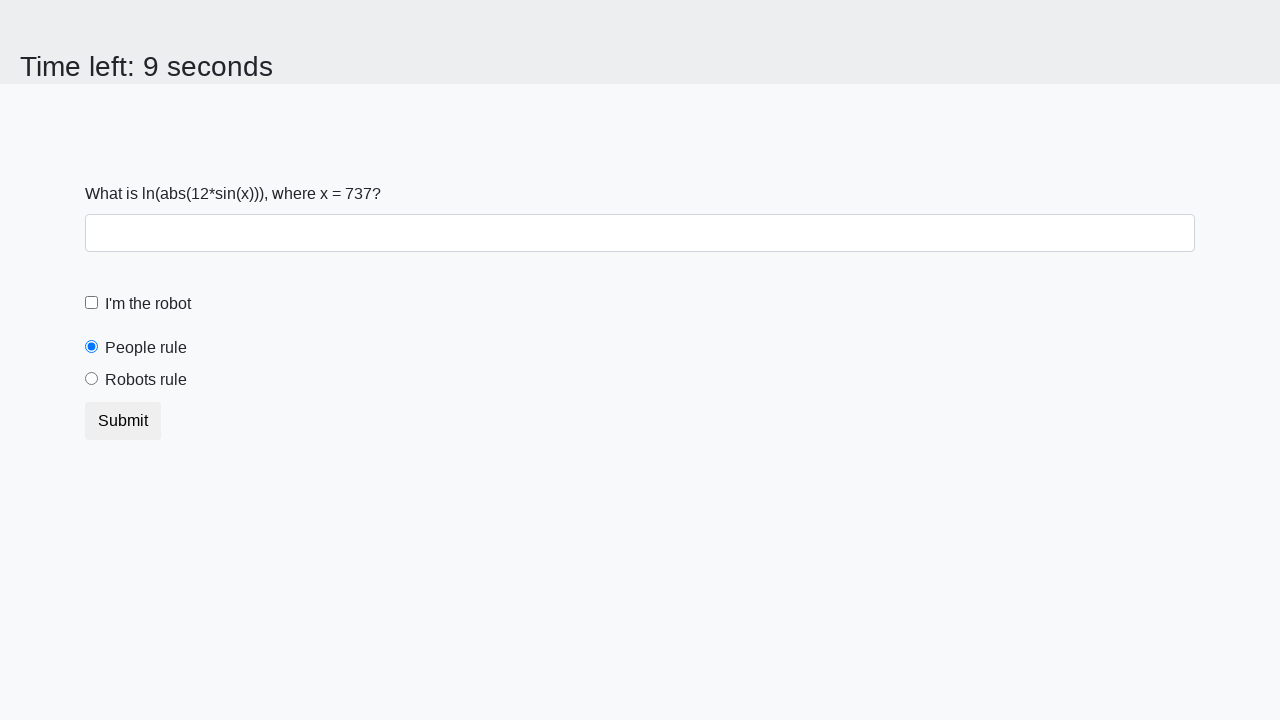

Retrieved 'checked' attribute from 'Robots rule' radio button
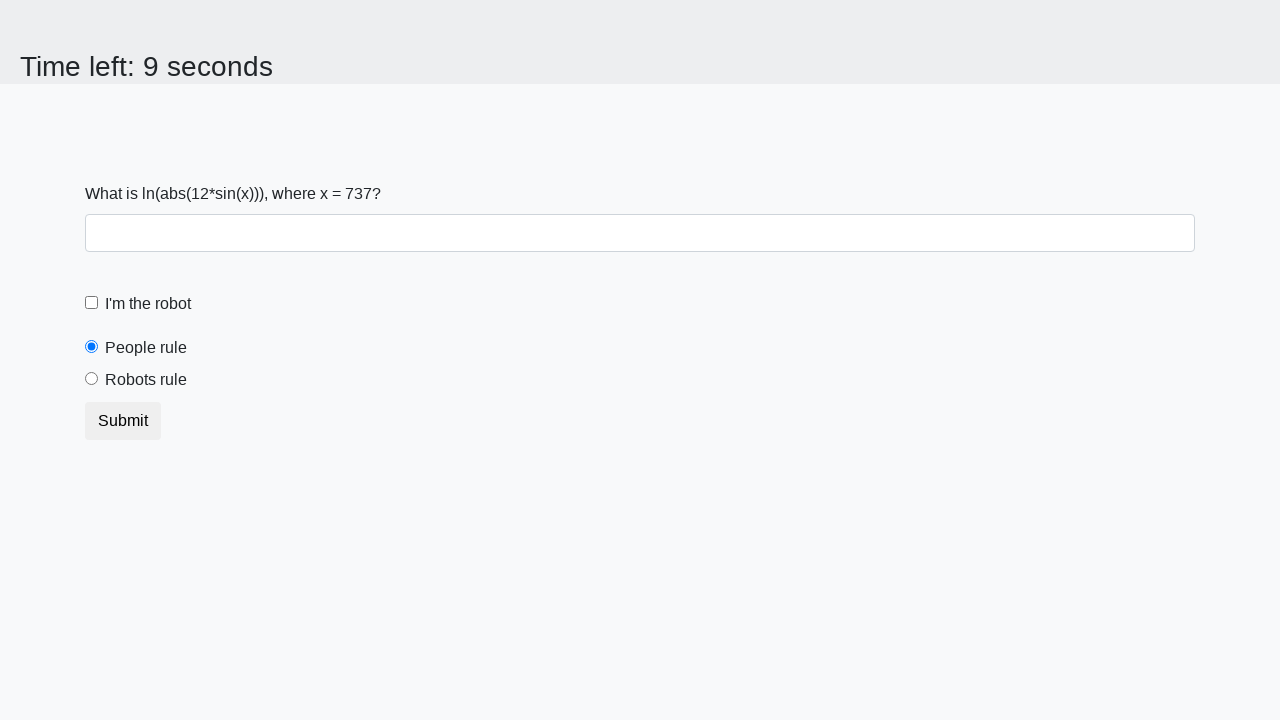

Printed robot radio state: None
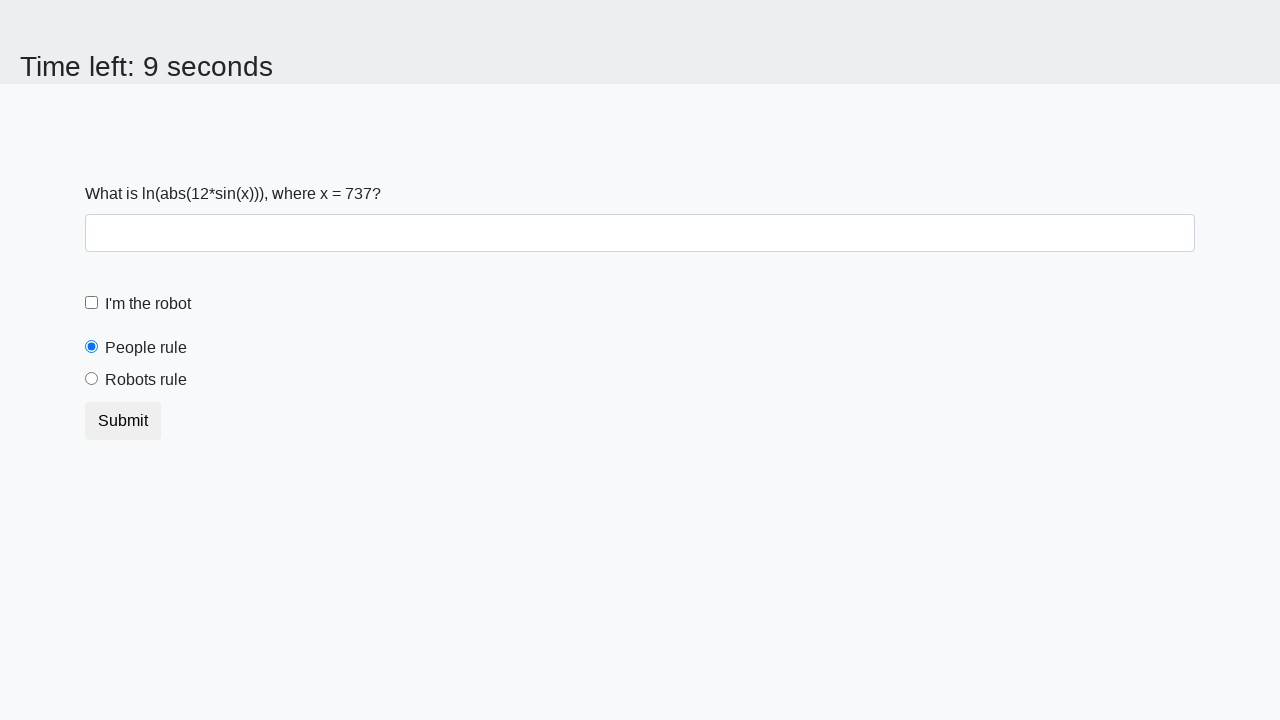

Verified that 'Robots rule' radio button is not selected by default
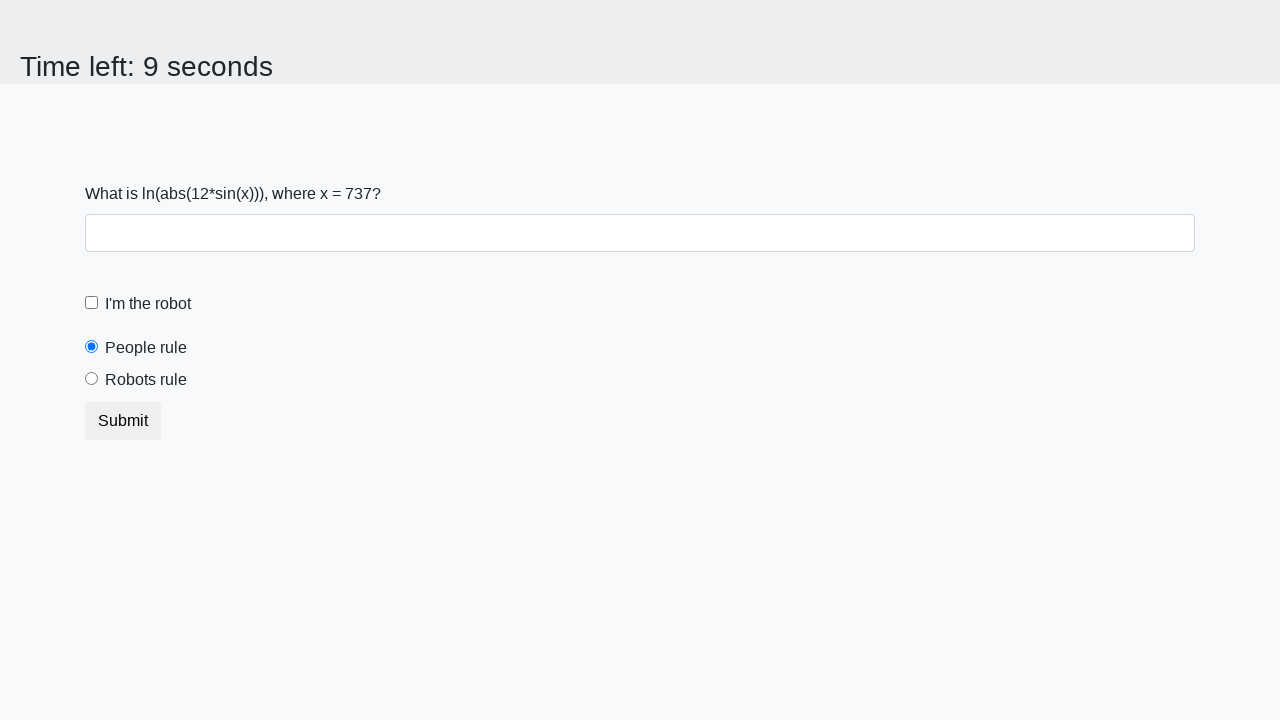

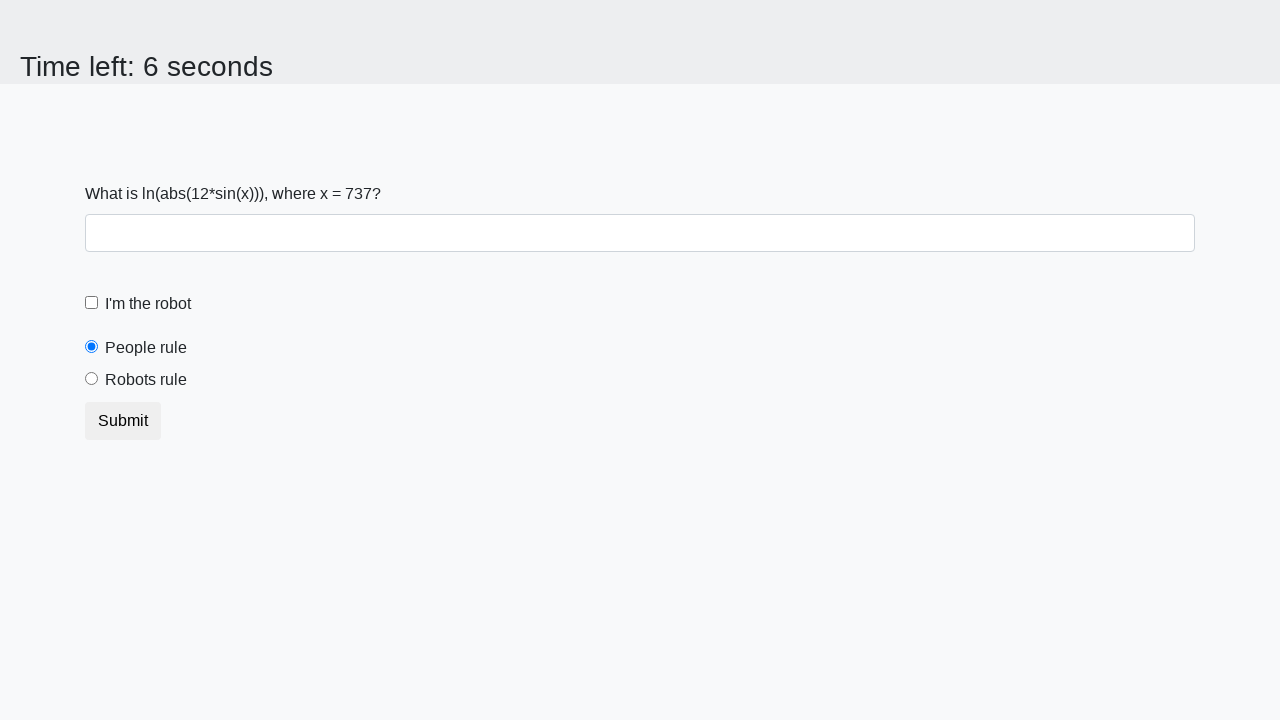